Tests alert handling functionality by triggering an alert dialog and accepting it

Starting URL: http://demo.automationtesting.in/Alerts.html

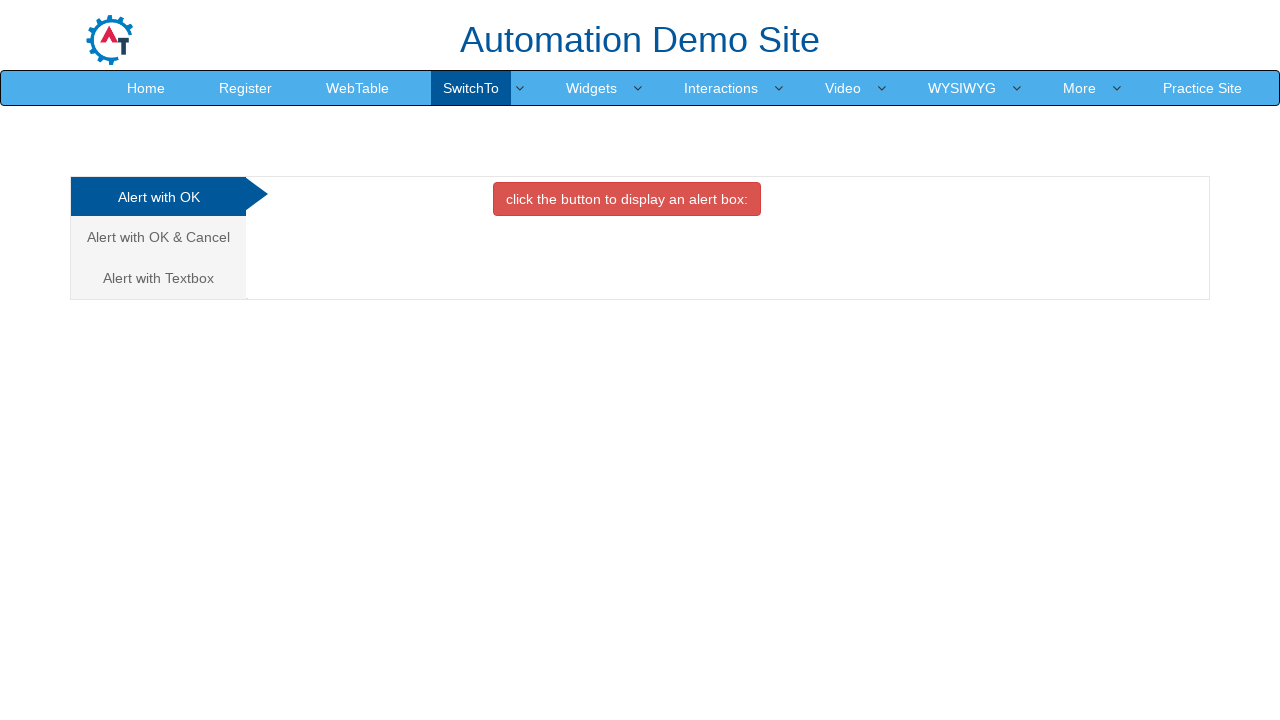

Clicked on 'Alert with OK' tab at (158, 197) on xpath=/html/body/div[1]/div/div/div/div[1]/ul/li[1]/a
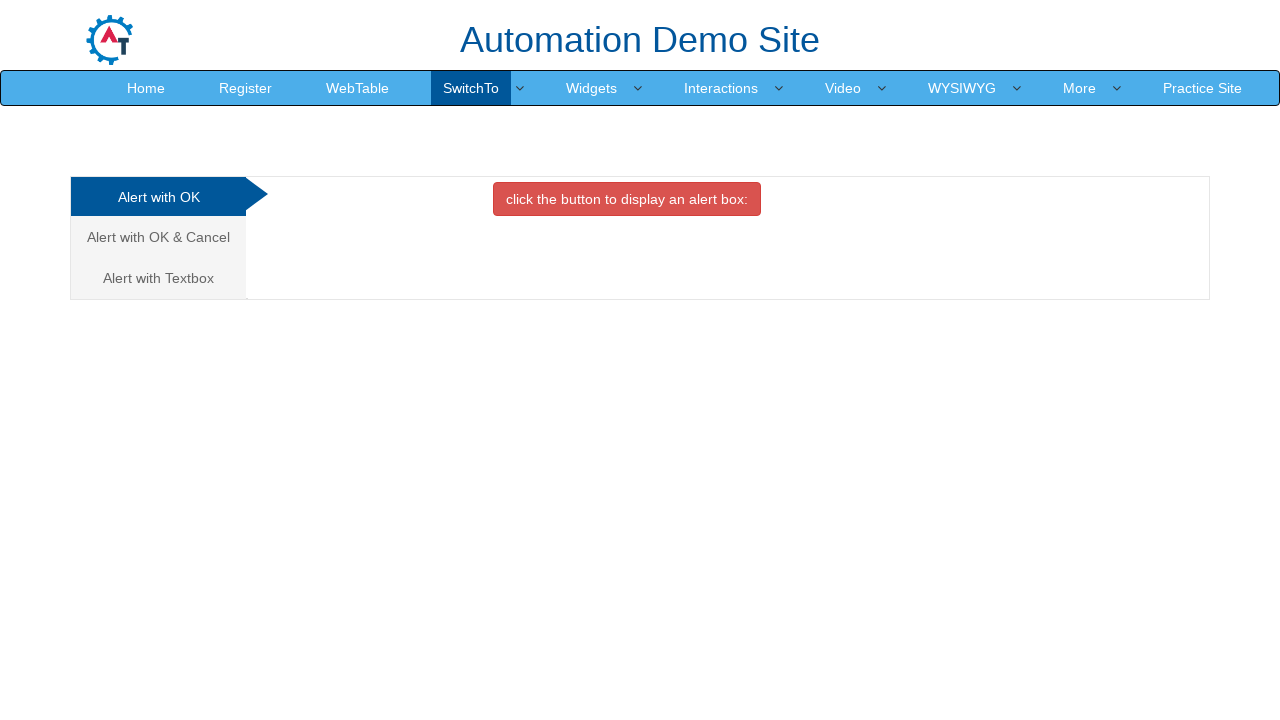

Clicked button to trigger alert dialog at (627, 199) on xpath=//*[@id='OKTab']/button
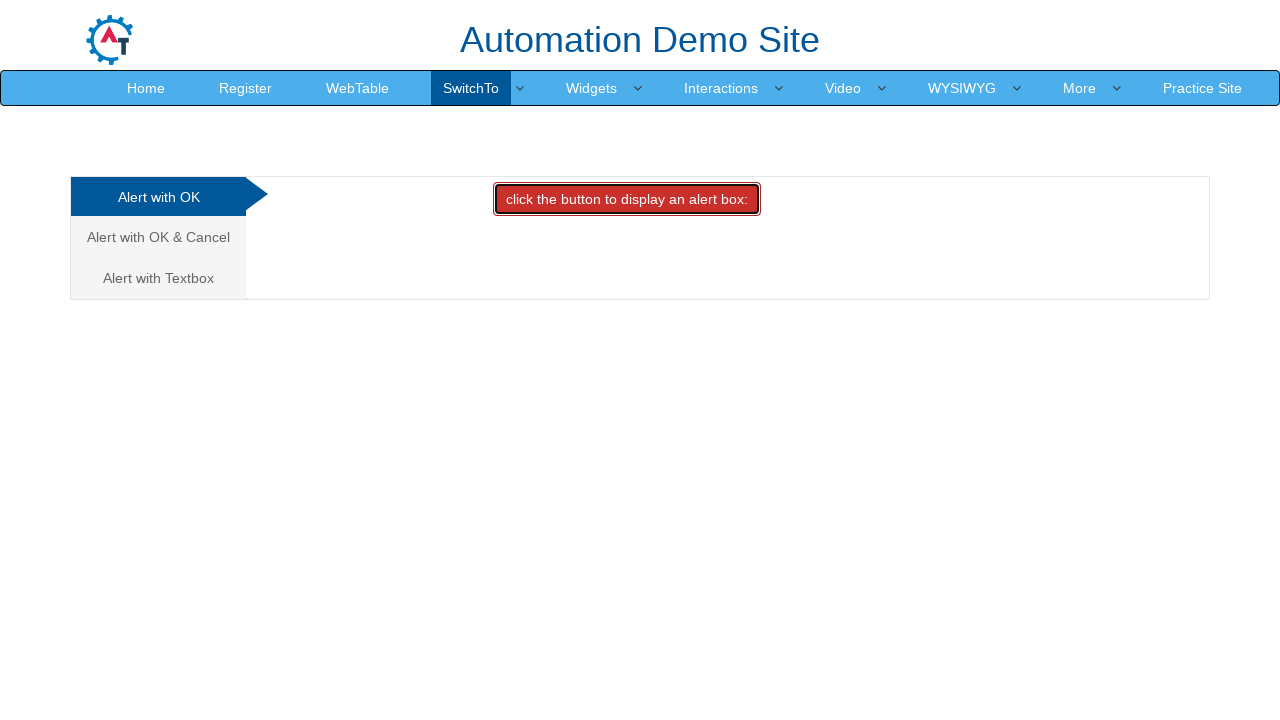

Alert dialog accepted
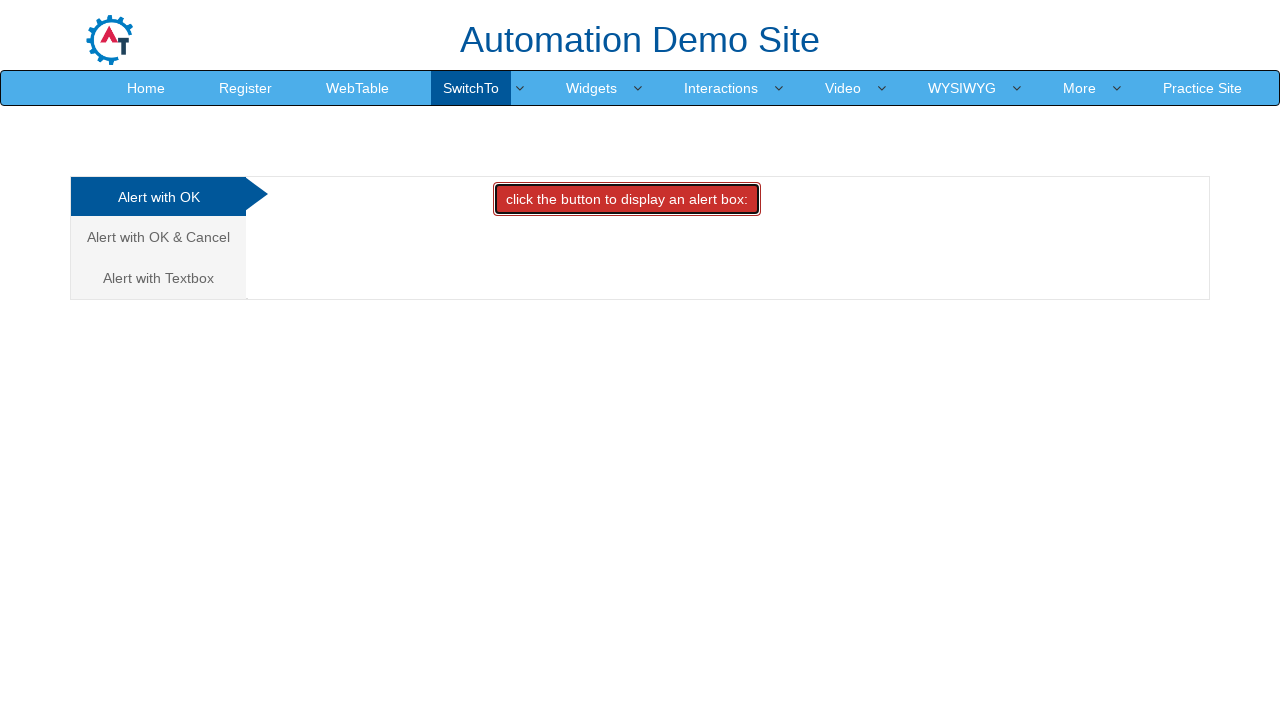

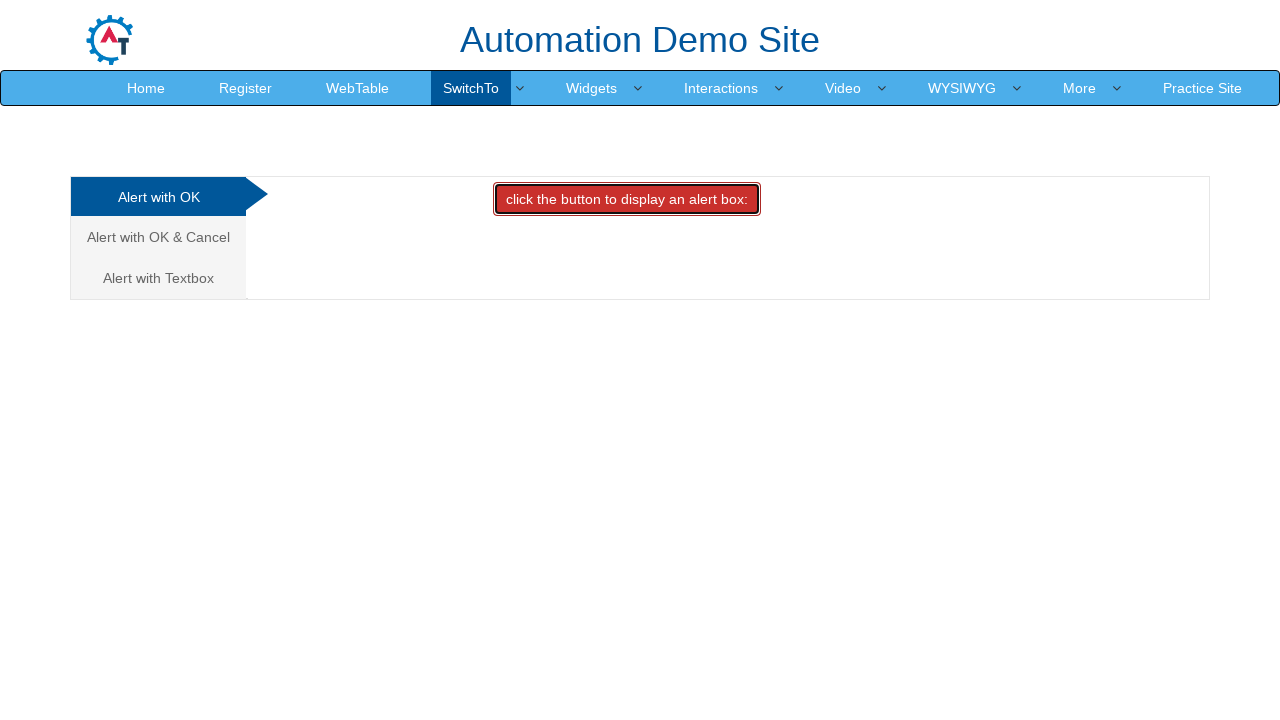